Tests a dropdown selection form by calculating the sum of two numbers displayed on the page and selecting the result from a dropdown menu

Starting URL: http://suninjuly.github.io/selects1.html

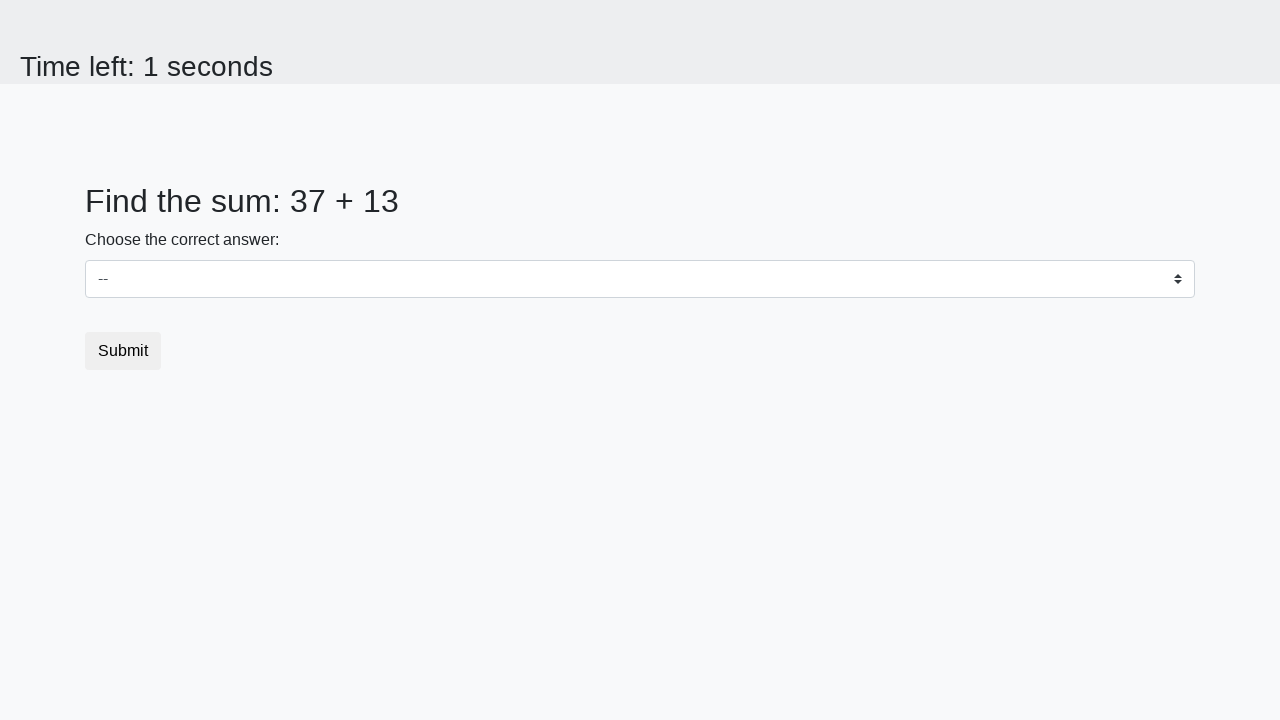

Located first number element (#num1)
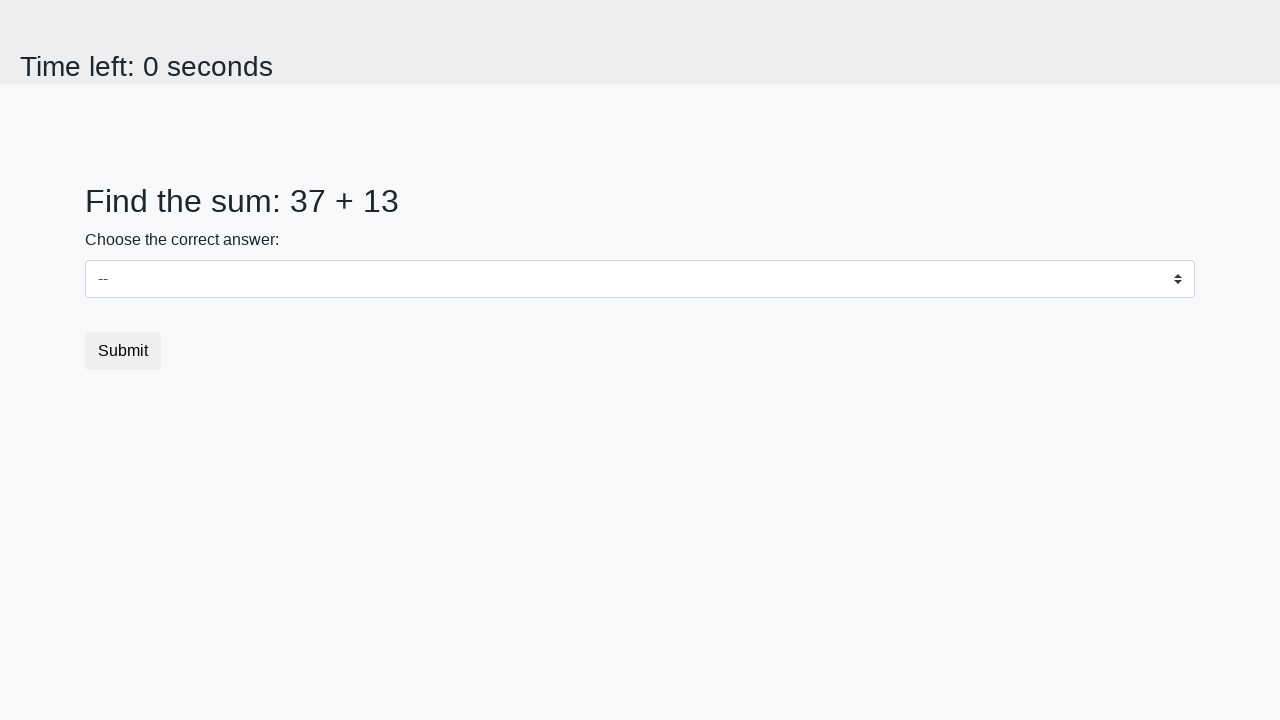

Extracted first number value: 37
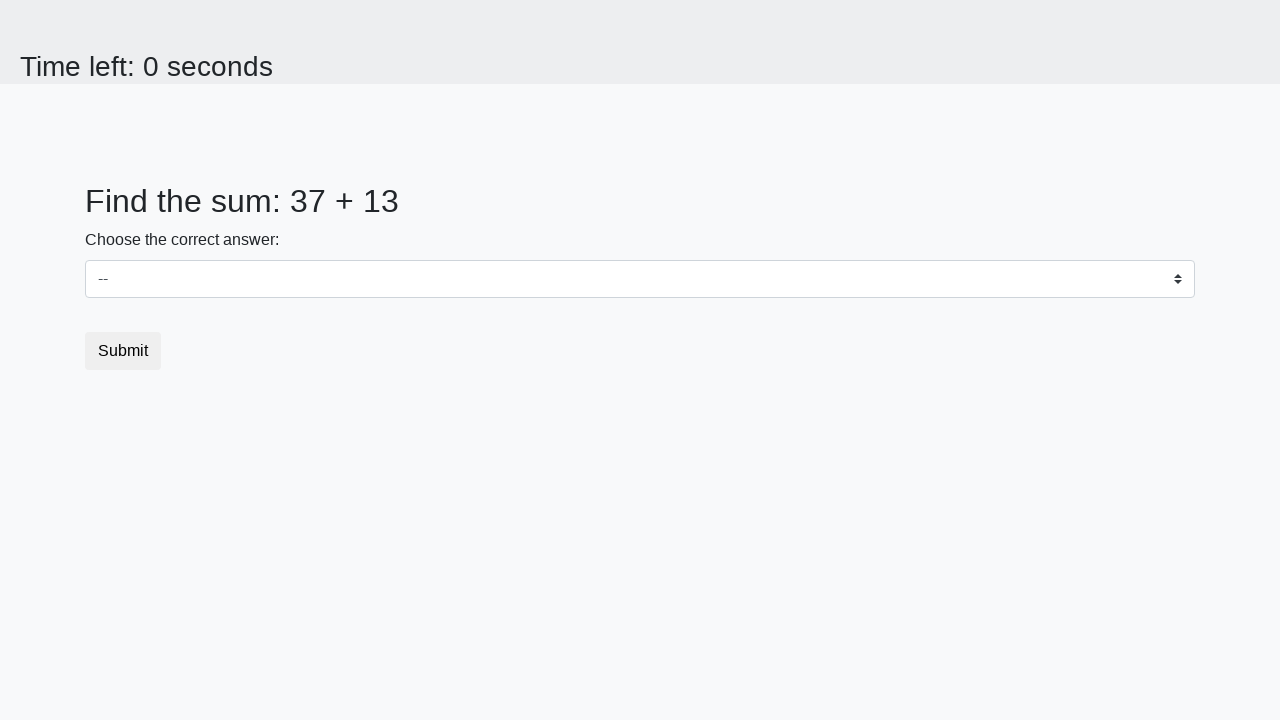

Located second number element (#num2)
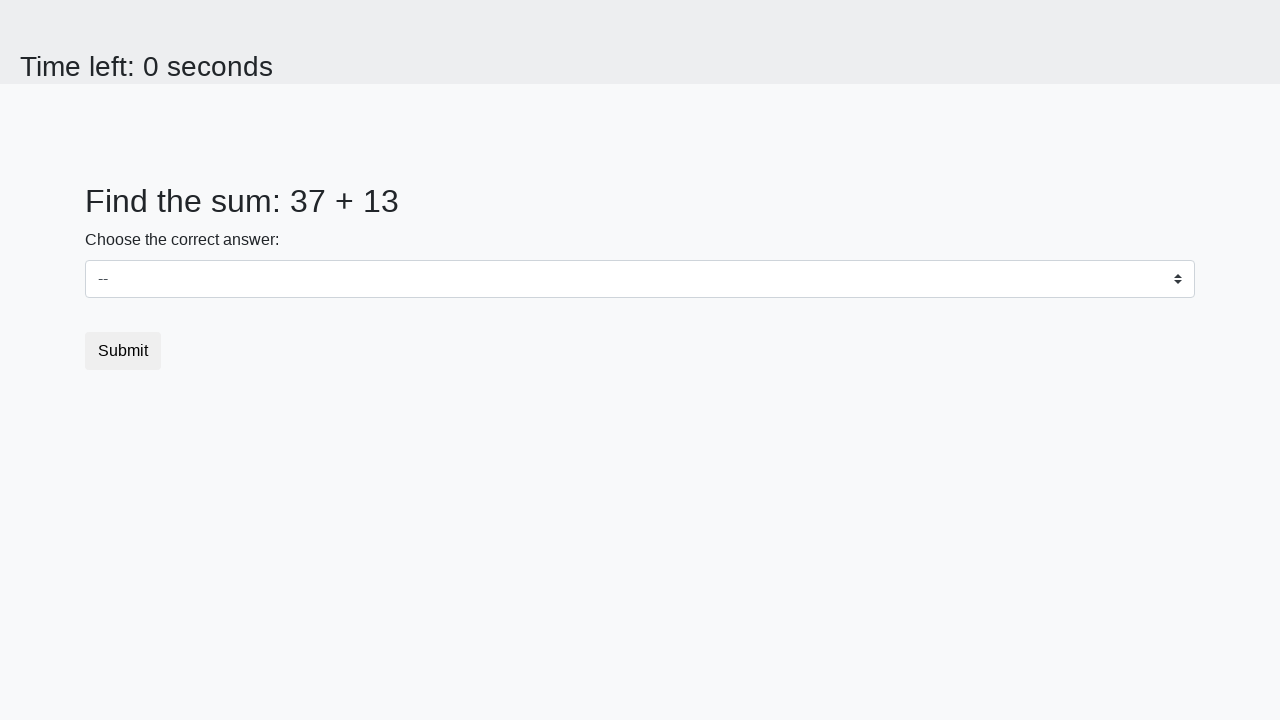

Extracted second number value: 13
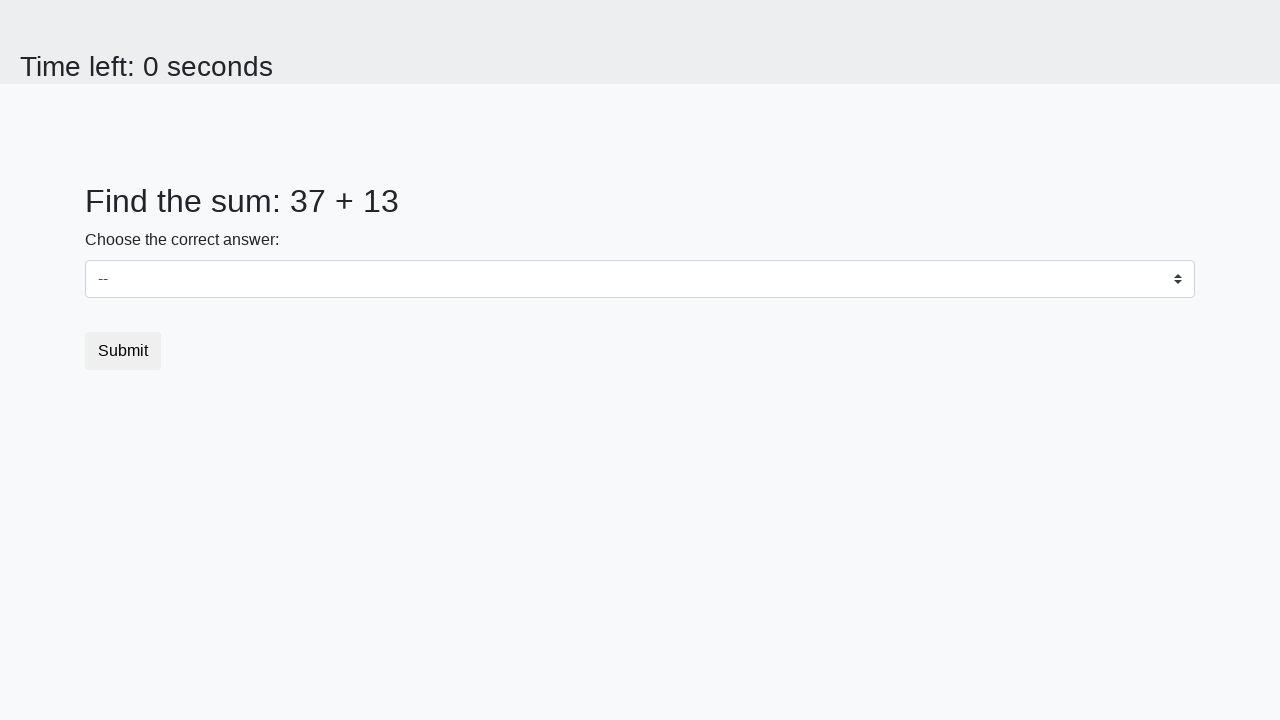

Calculated sum: 37 + 13 = 50
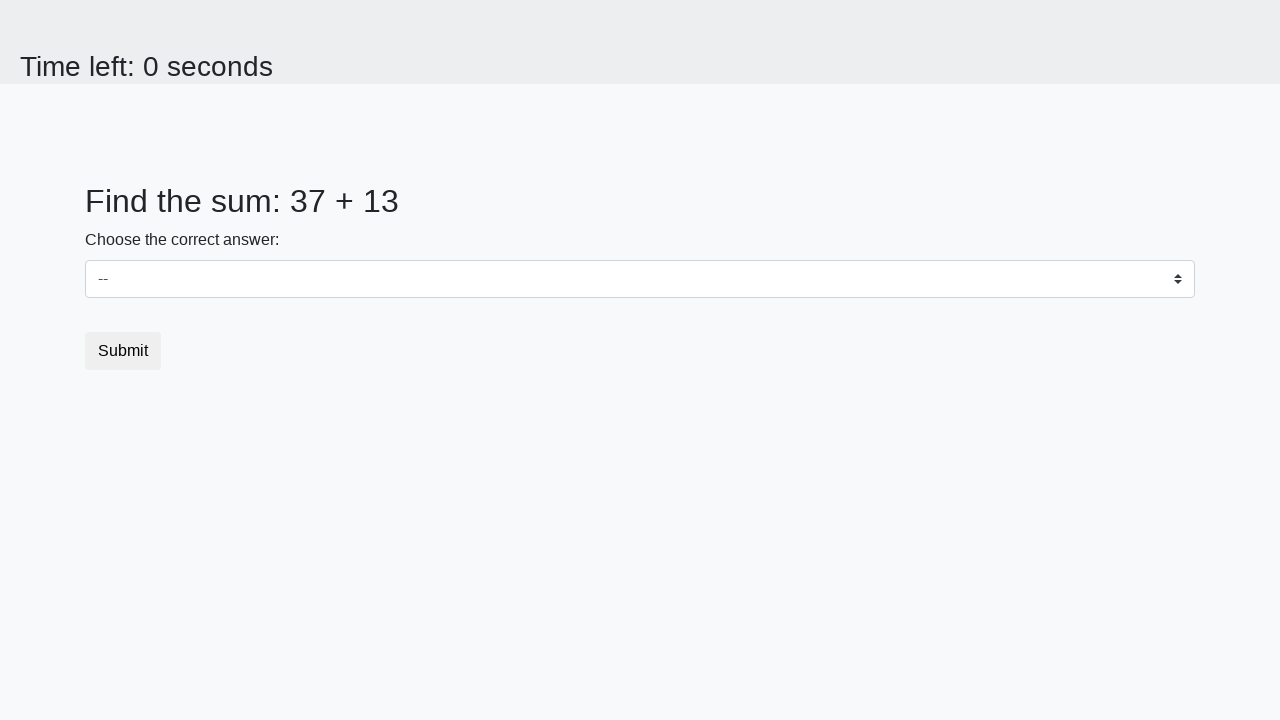

Selected calculated result '50' from dropdown on select
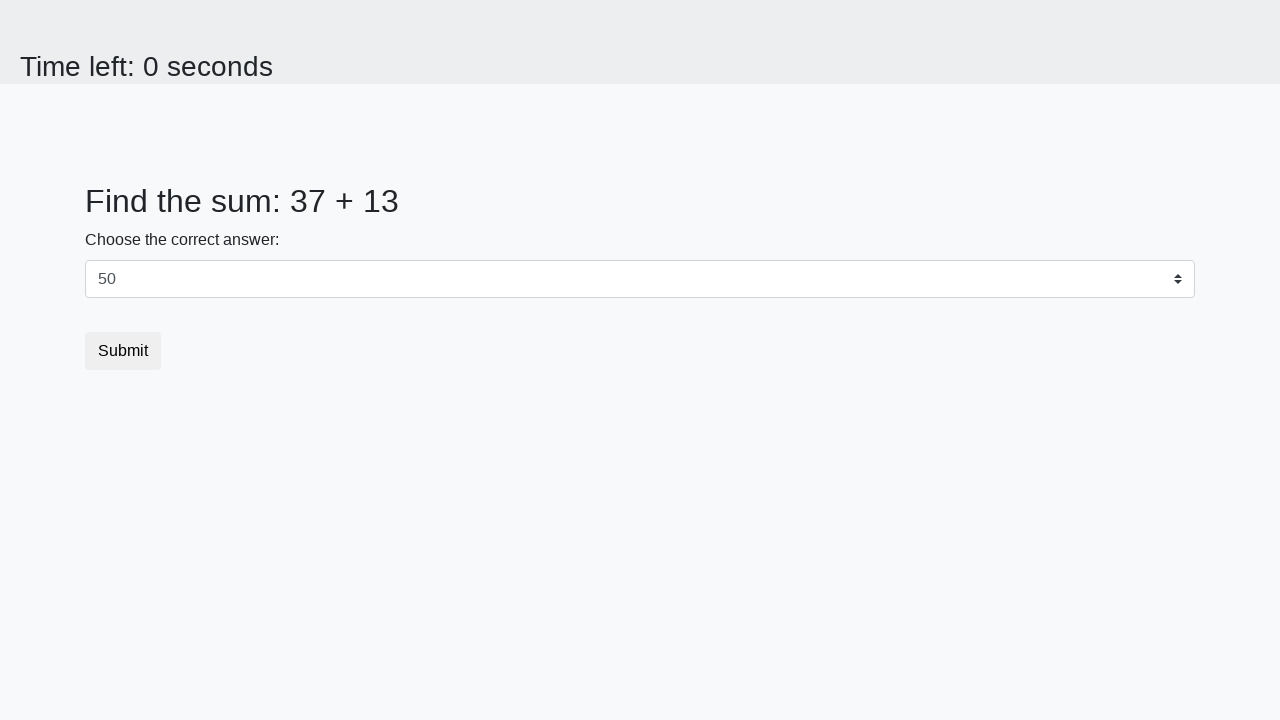

Clicked submit button at (123, 351) on button.btn
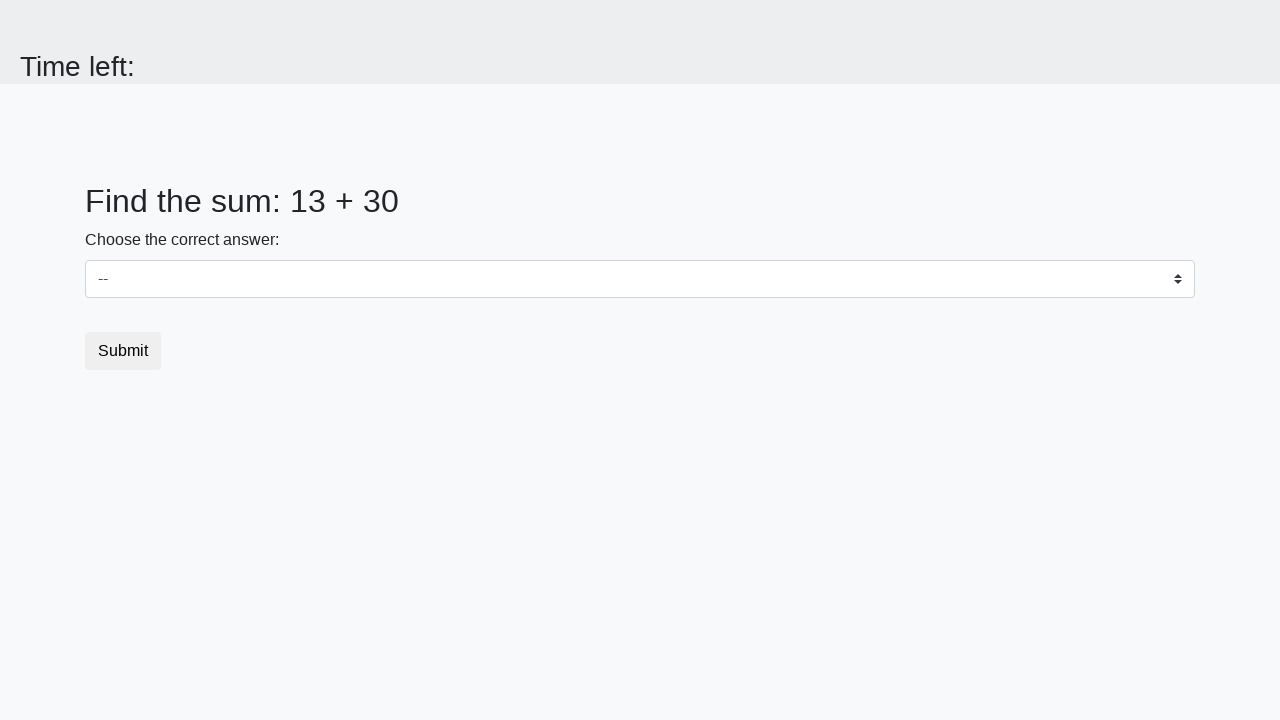

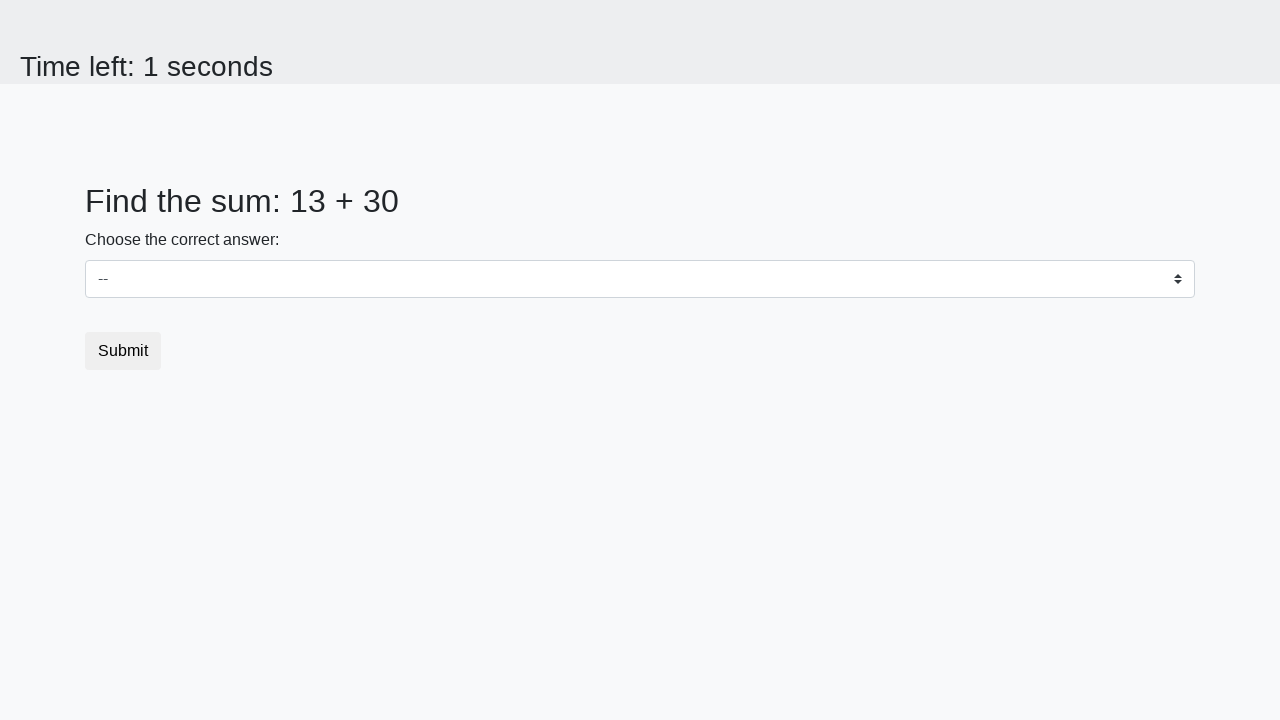